Navigates to a GitHub user's repositories tab and waits for the repository list to load

Starting URL: https://github.com/andrejs-ps?tab=repositories

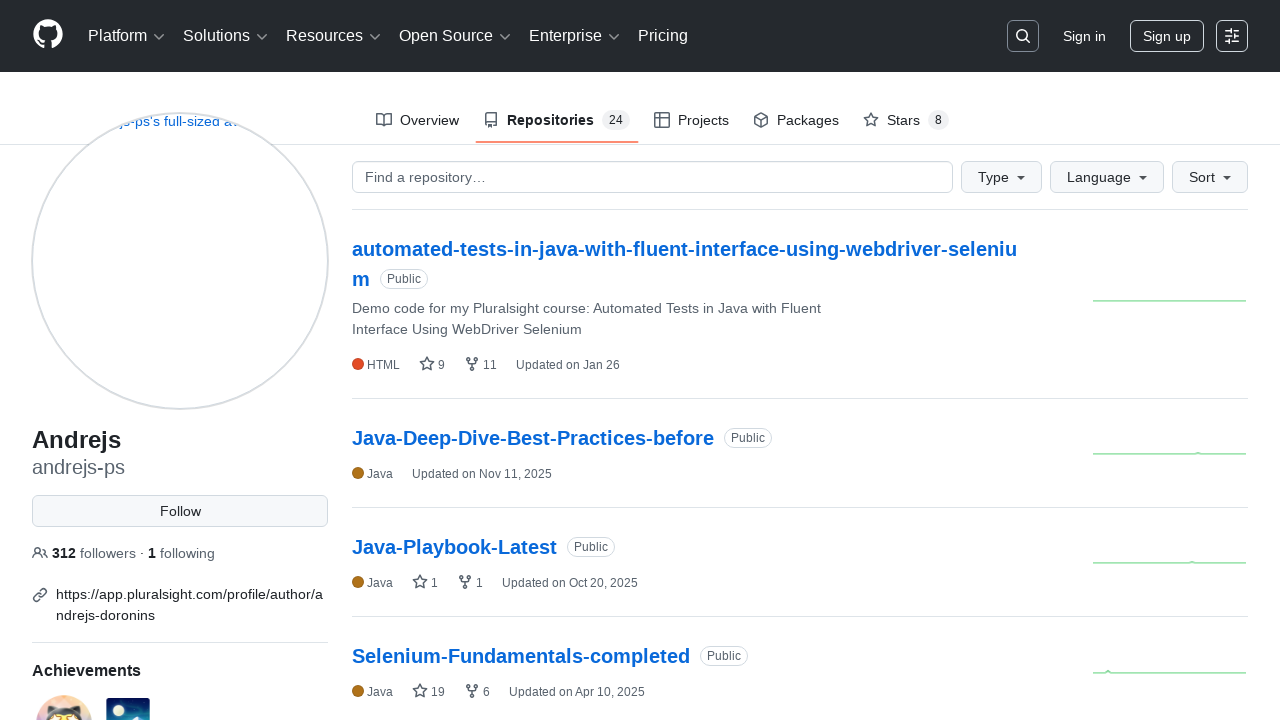

Navigated to andrejs-ps GitHub repositories tab
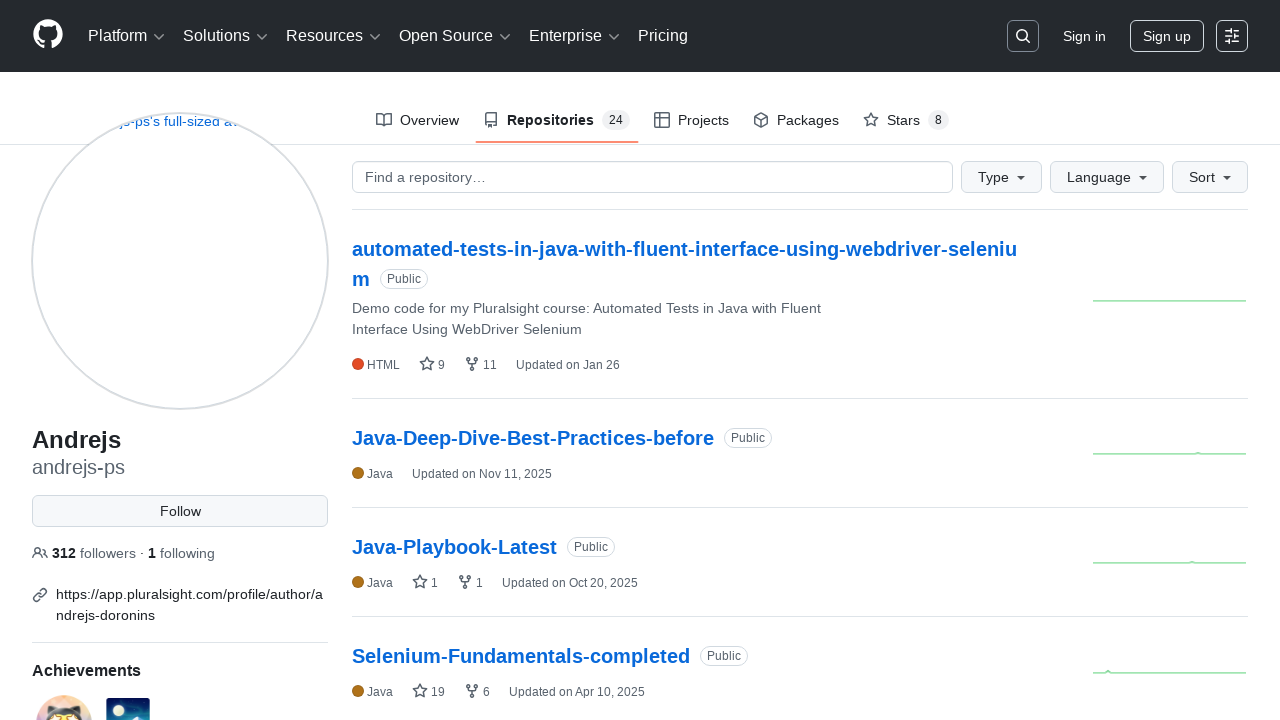

Repository list loaded successfully
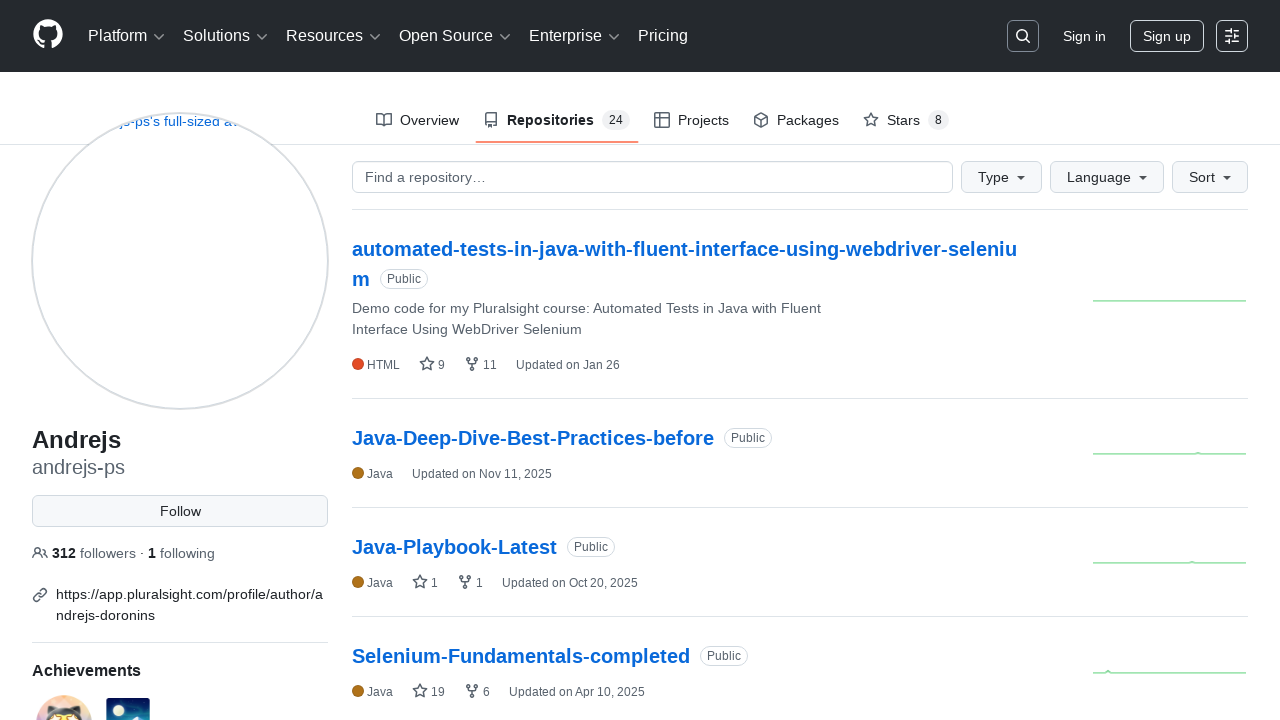

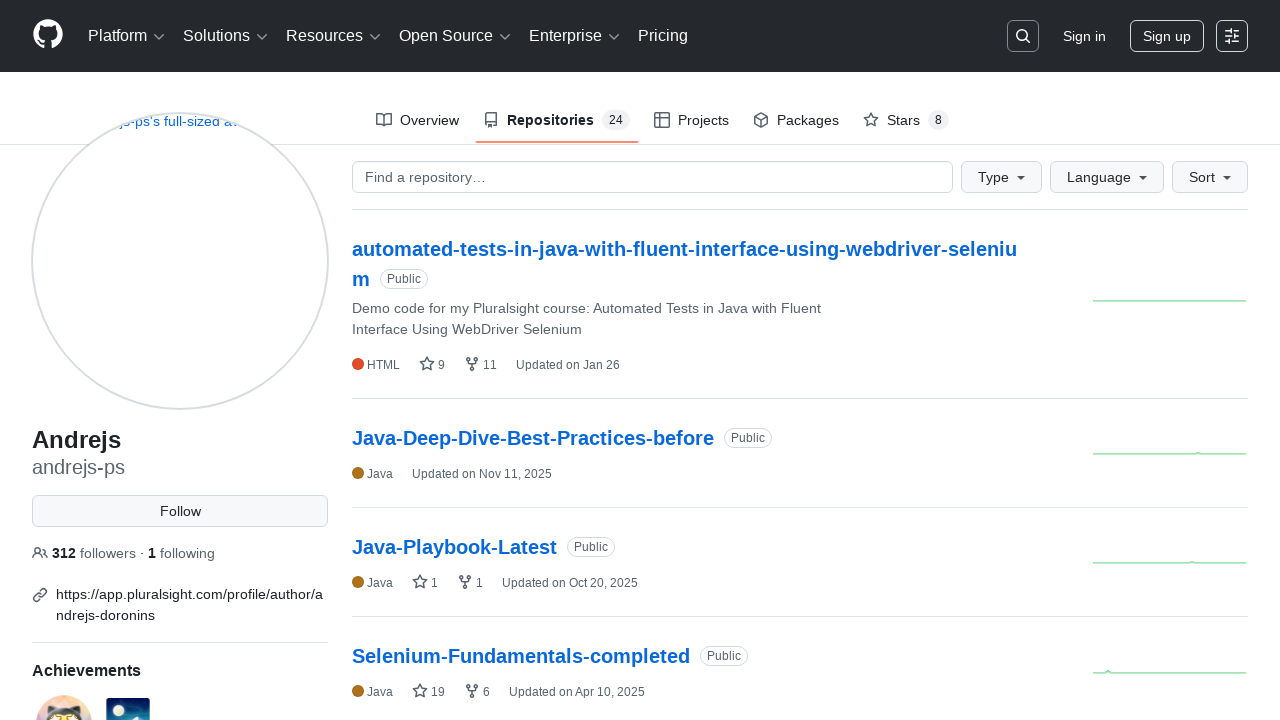